Tests the upload and download page on DemoQA by navigating to the page, scrolling to the Upload and Download section, clicking it, then scrolling to and clicking the download button.

Starting URL: https://demoqa.com/upload-download

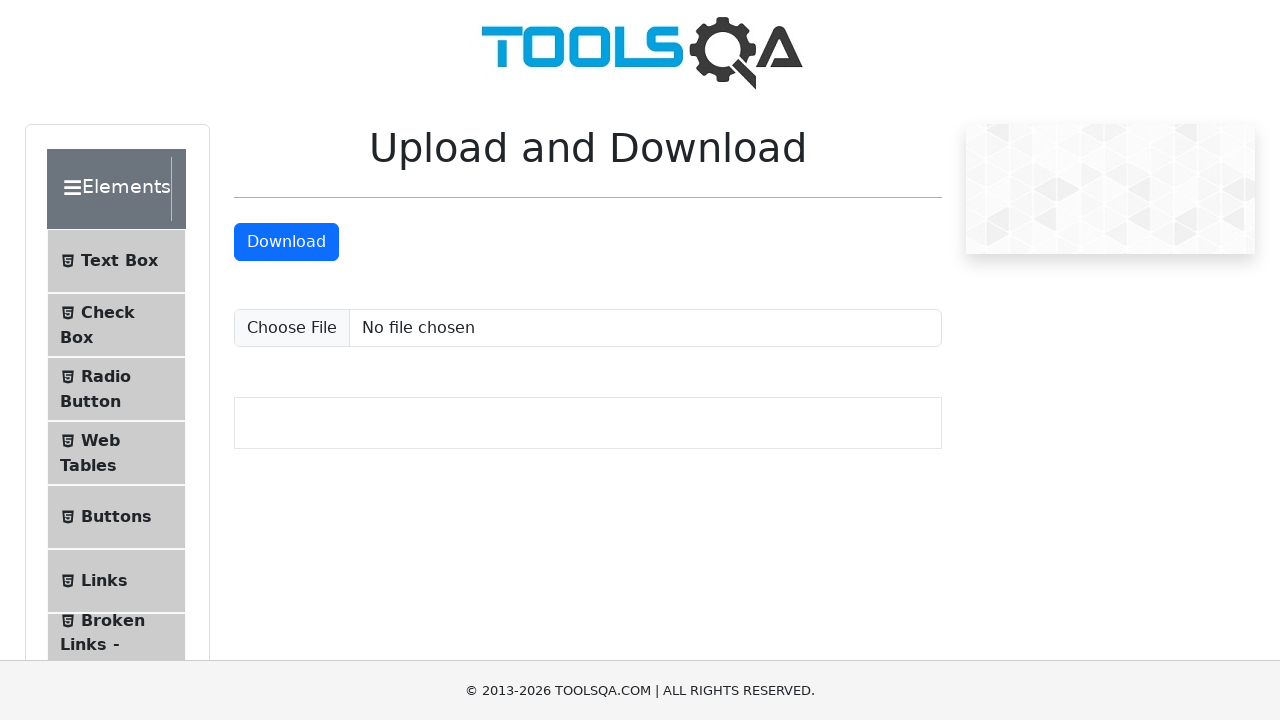

Scrolled to the Upload and Download section
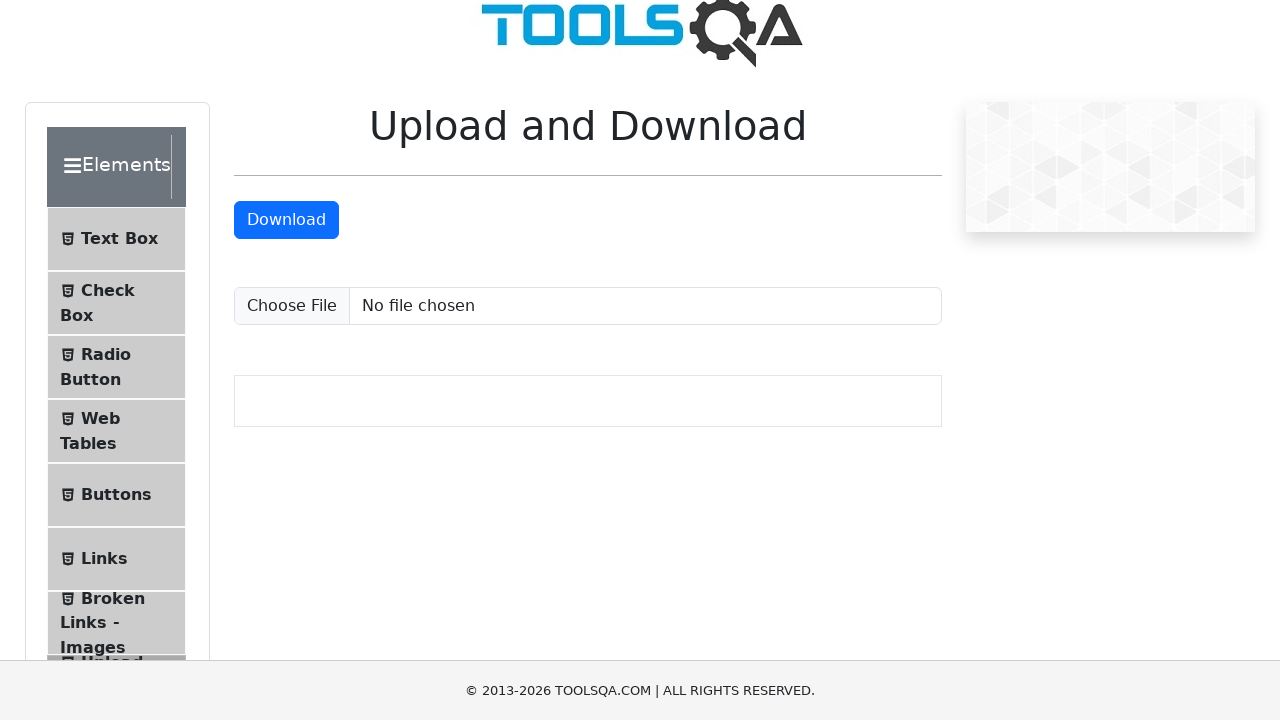

Clicked on the Upload and Download section at (112, 335) on xpath=//span[text()='Upload and Download']
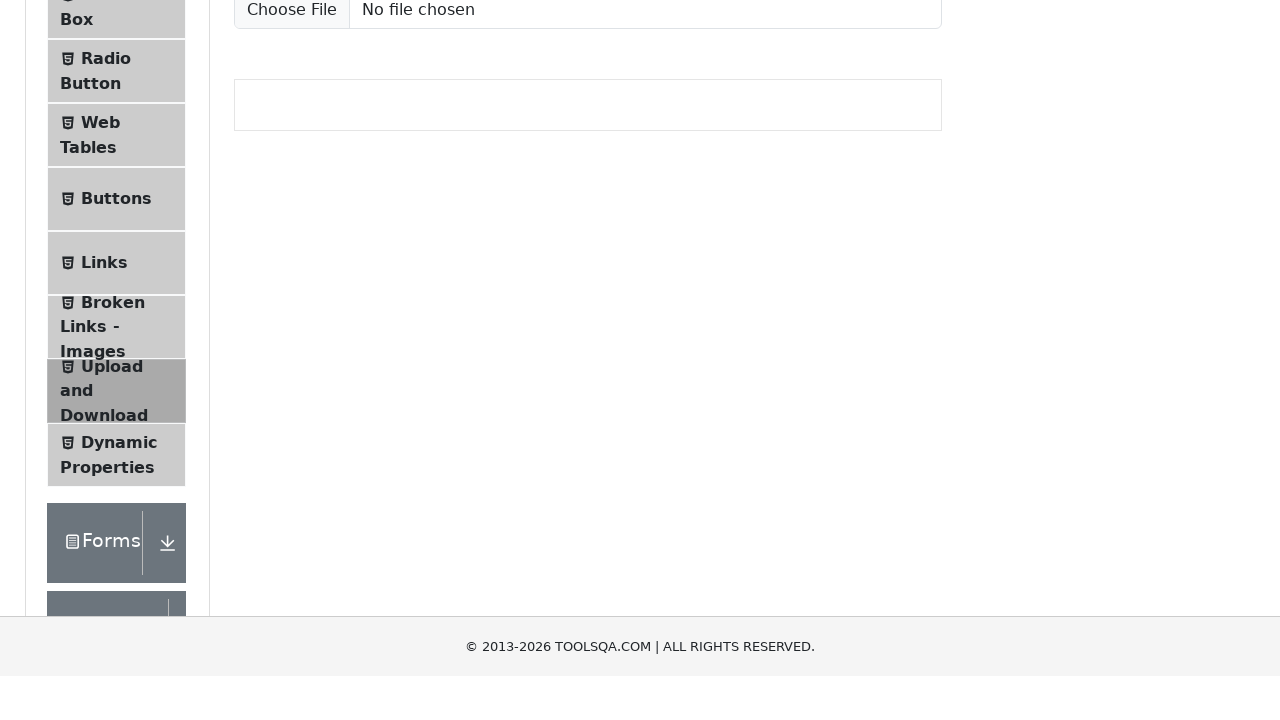

Located the download button element
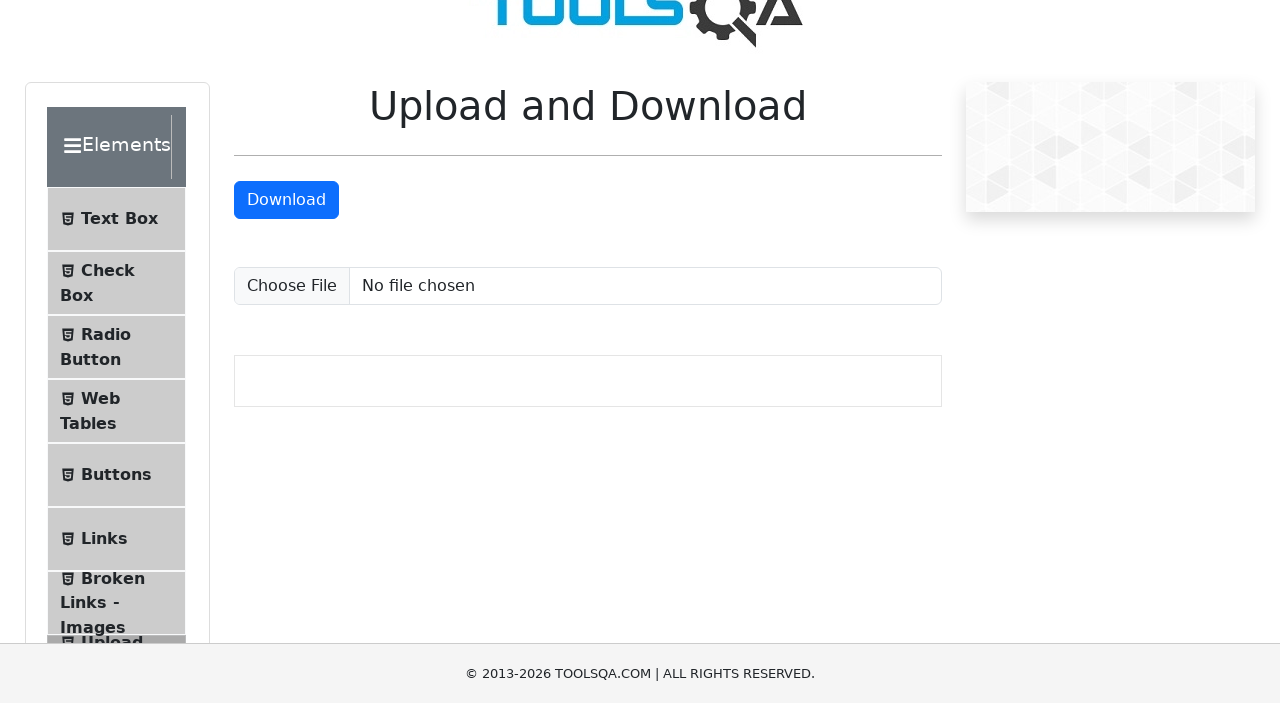

Scrolled to the download button
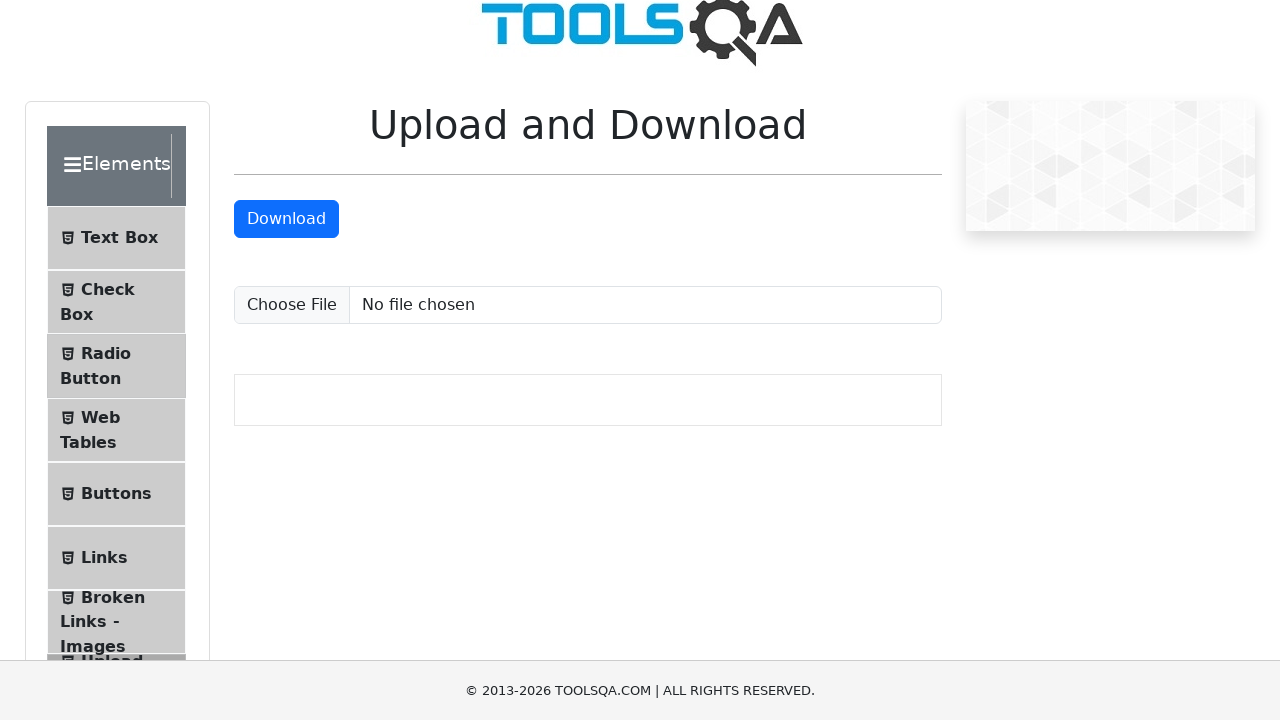

Clicked the download button at (286, 219) on a#downloadButton
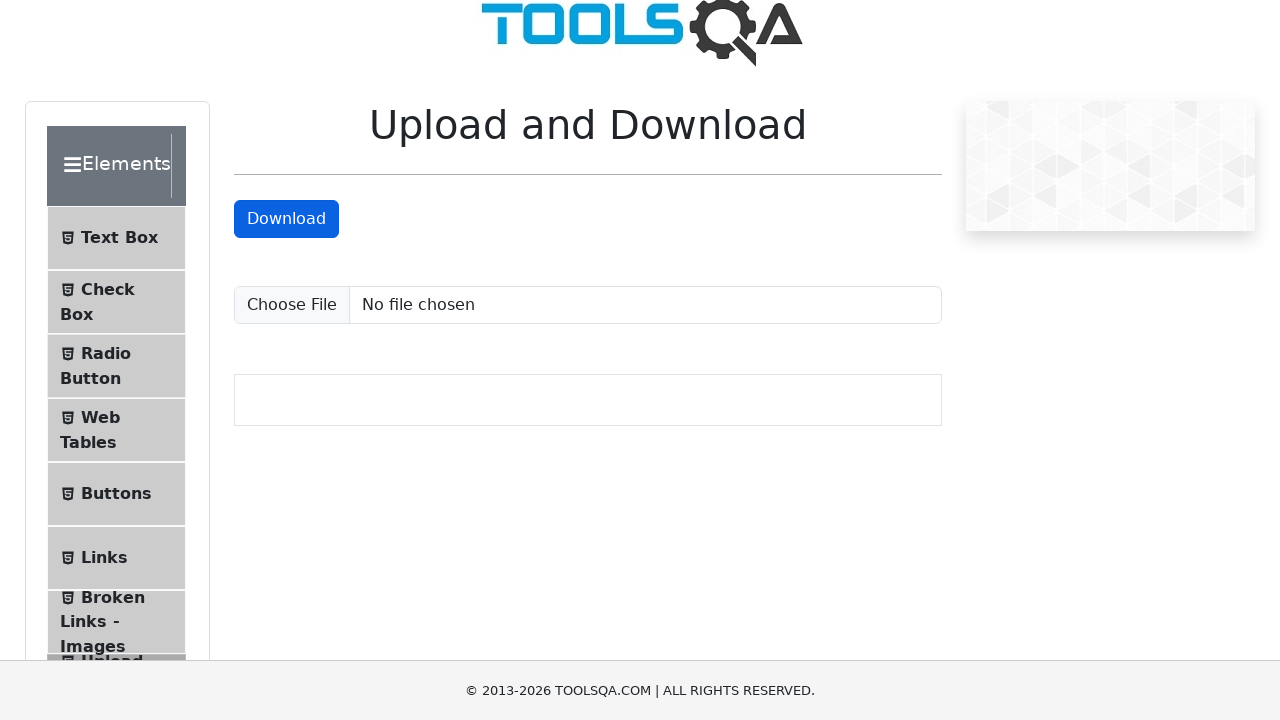

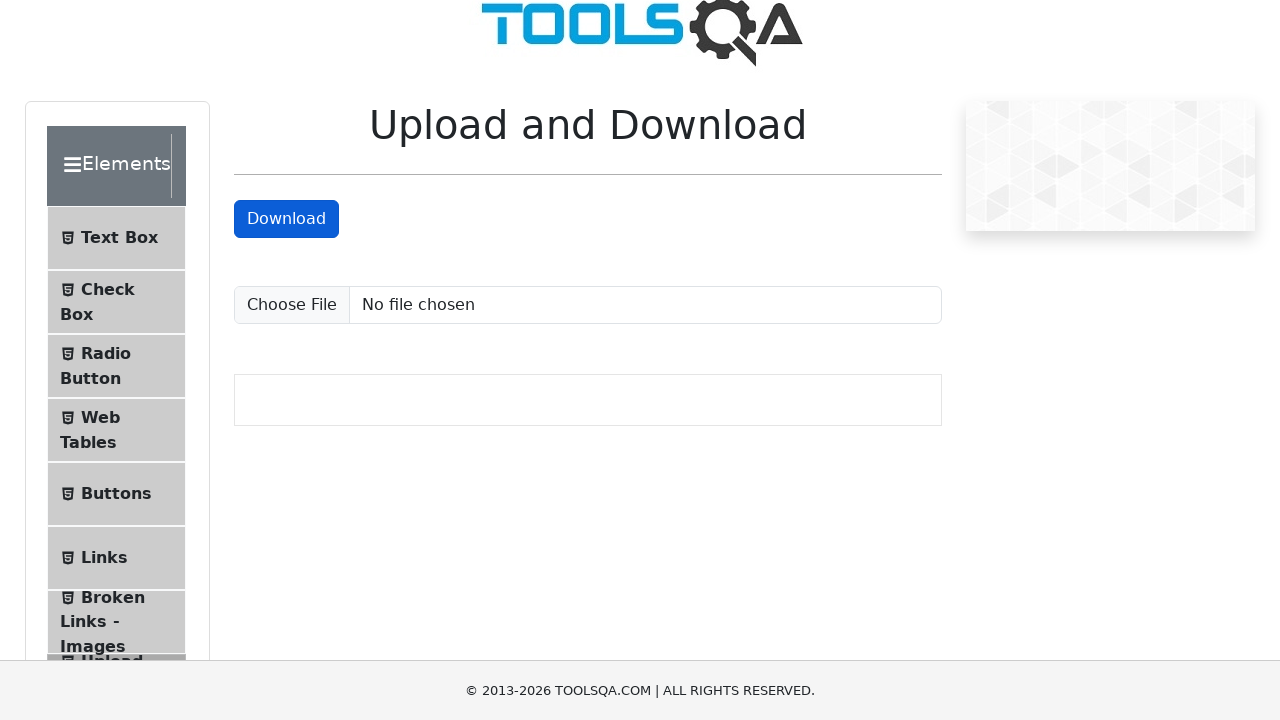